Tests sorting the Due column in ascending order on table2 using semantic class selectors for better maintainability.

Starting URL: http://the-internet.herokuapp.com/tables

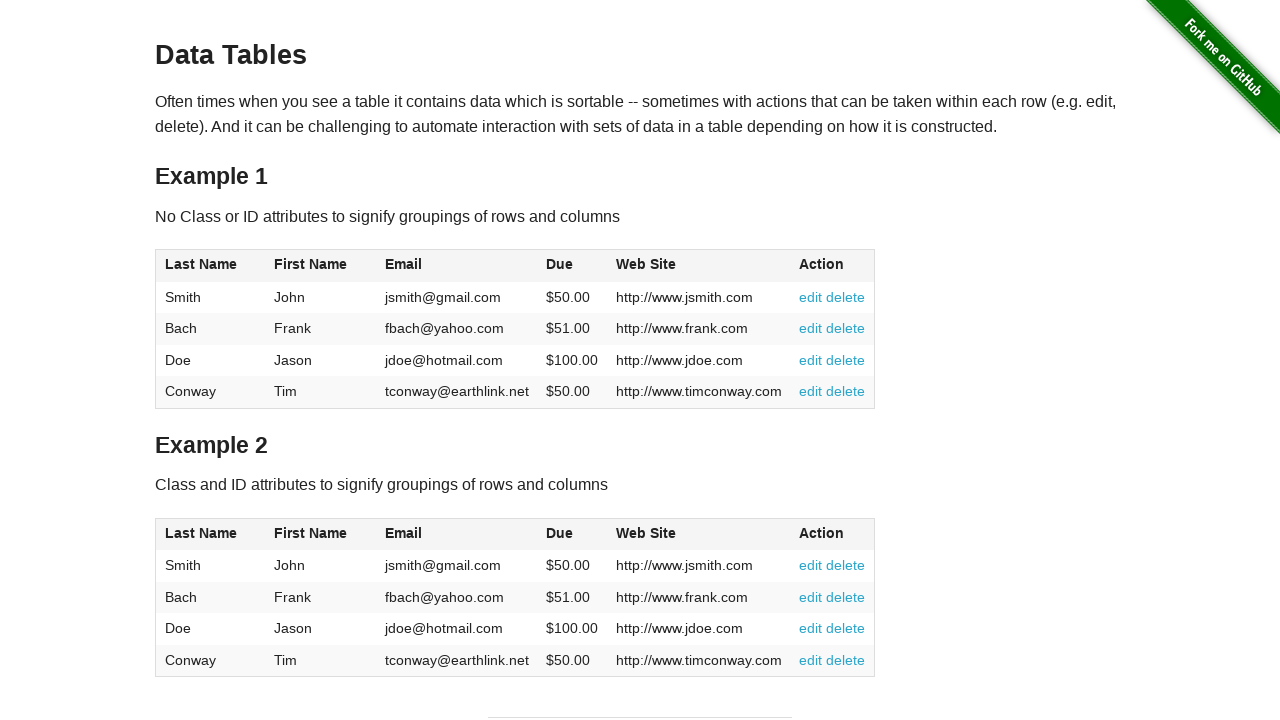

Clicked the Due column header in table2 to sort at (560, 533) on #table2 thead .dues
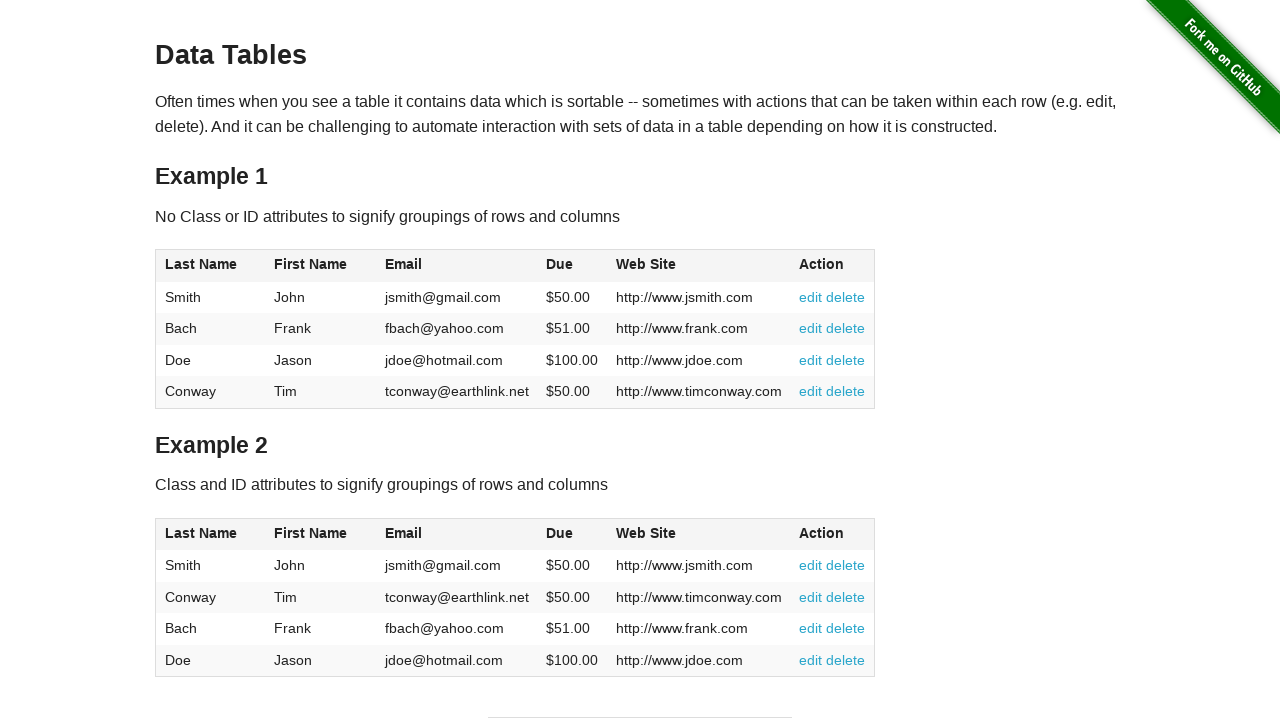

Due column cells in table2 loaded after sorting
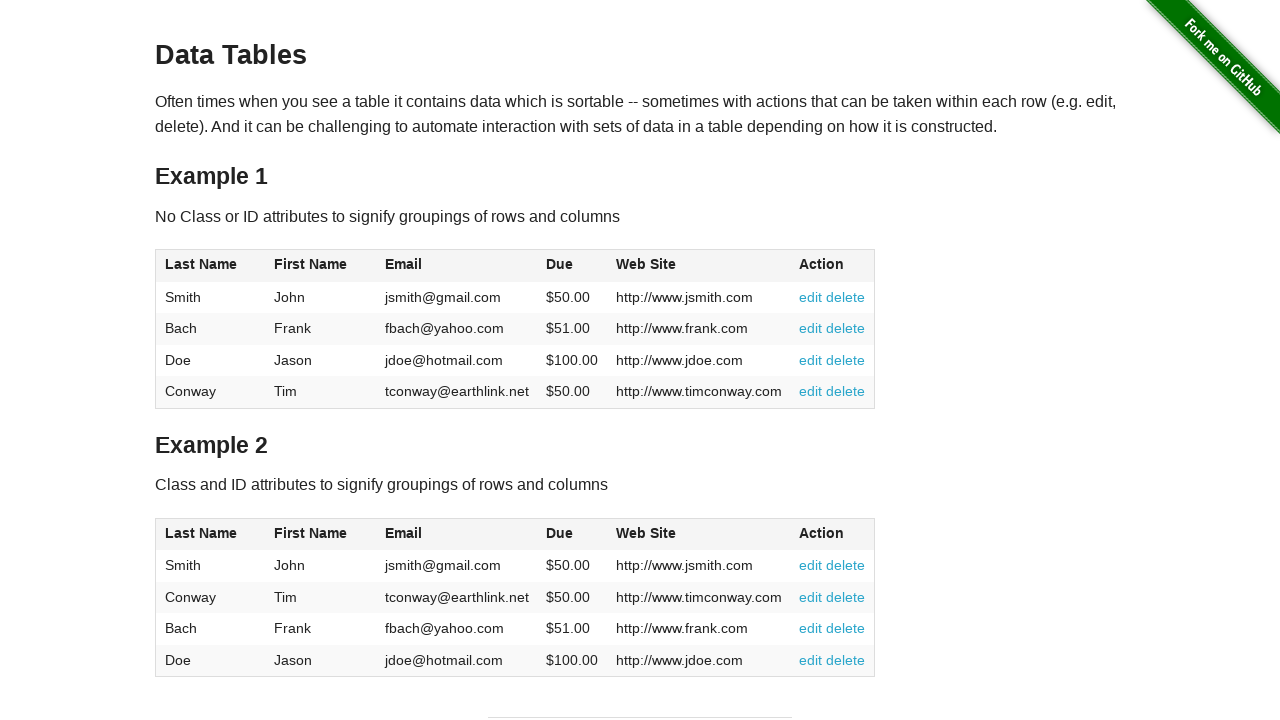

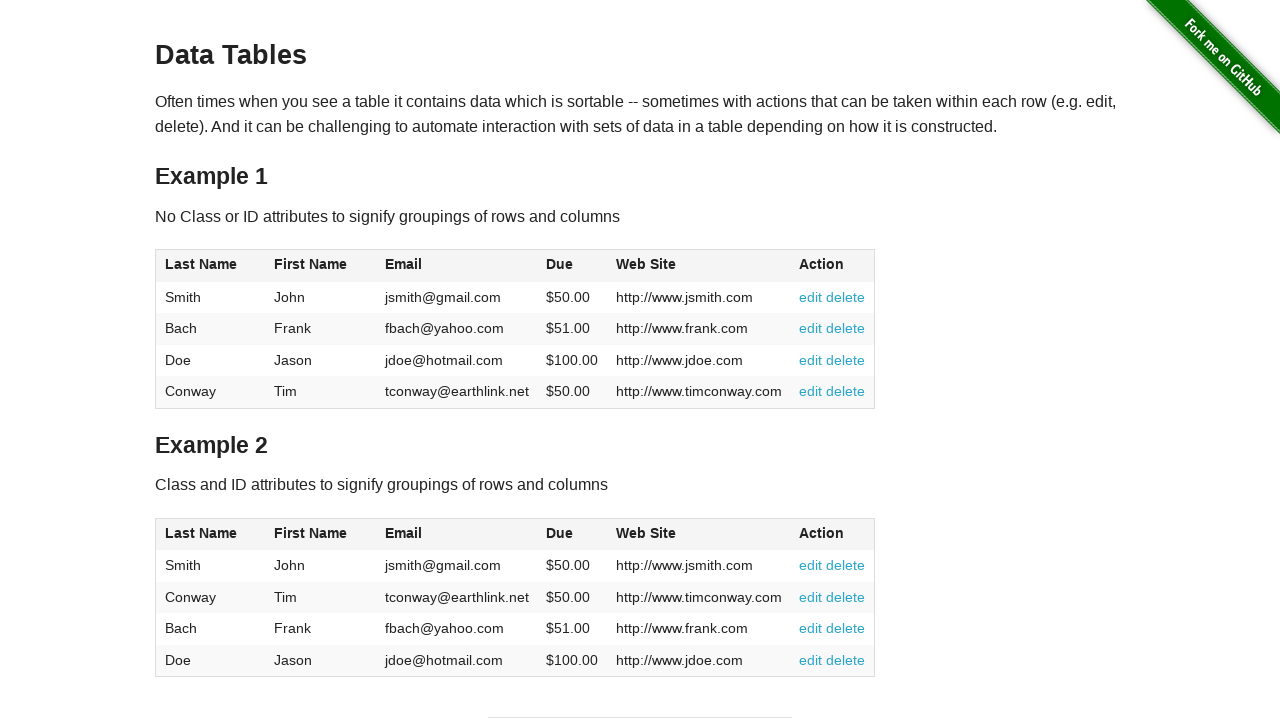